Tests checkbox interactions by verifying initial states, toggling individual checkboxes, and performing bulk check/uncheck operations

Starting URL: https://the-internet.herokuapp.com/checkboxes

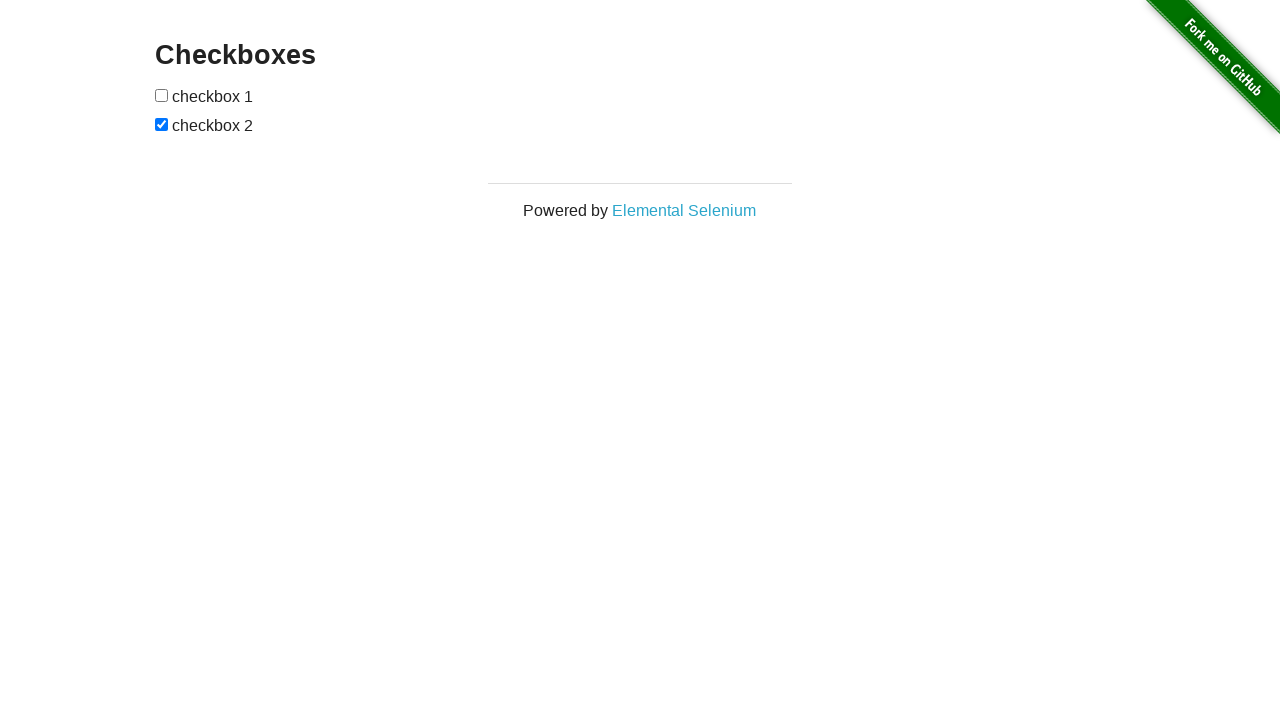

Waited for checkboxes to be visible
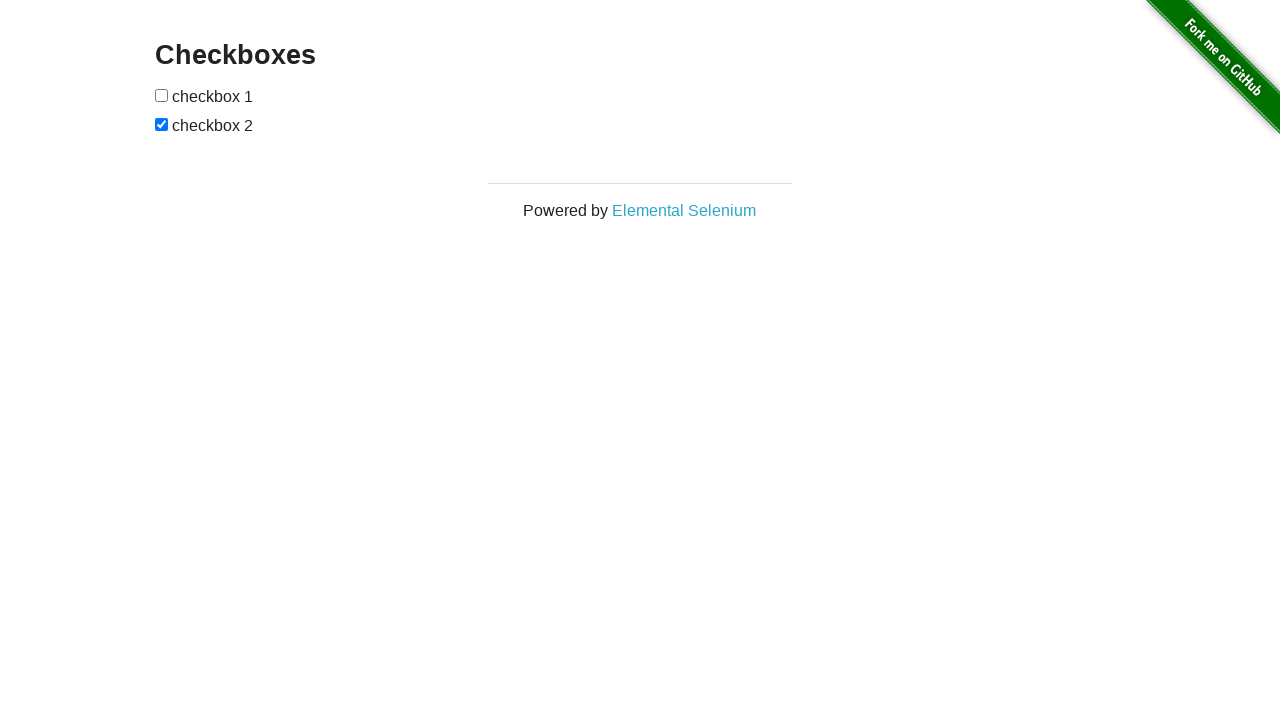

Retrieved all checkboxes from the page
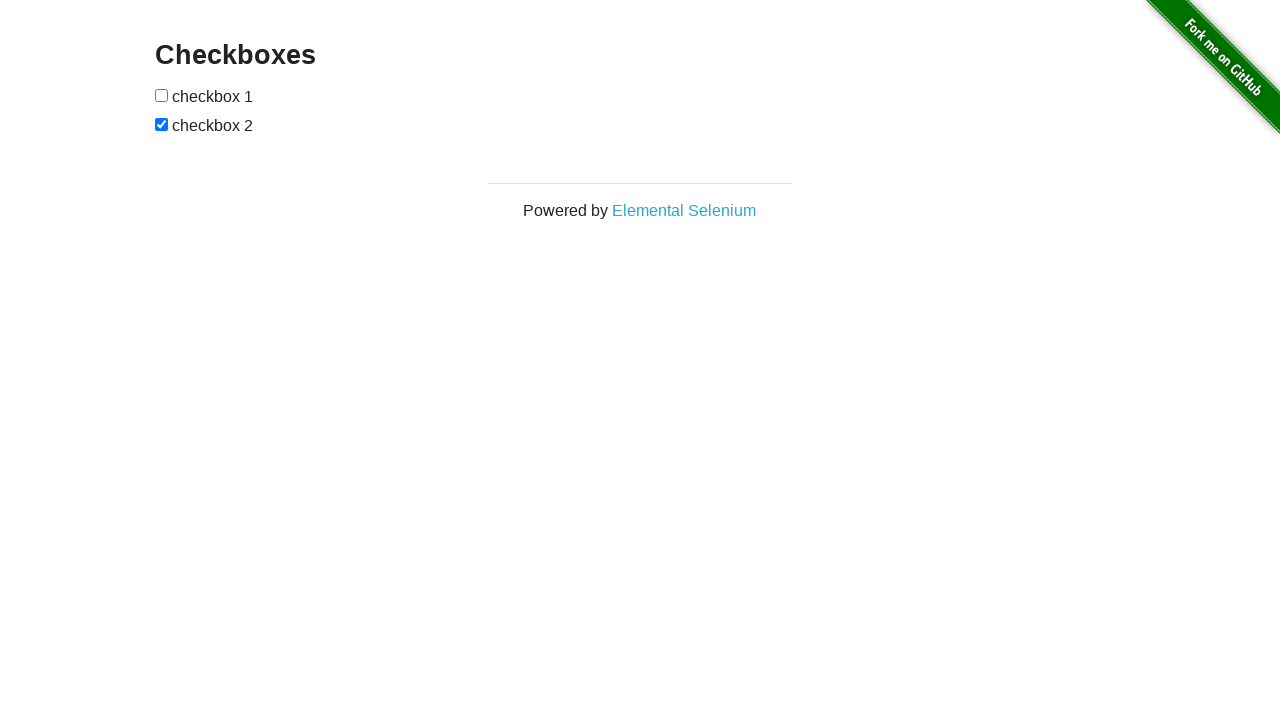

Located the first checkbox
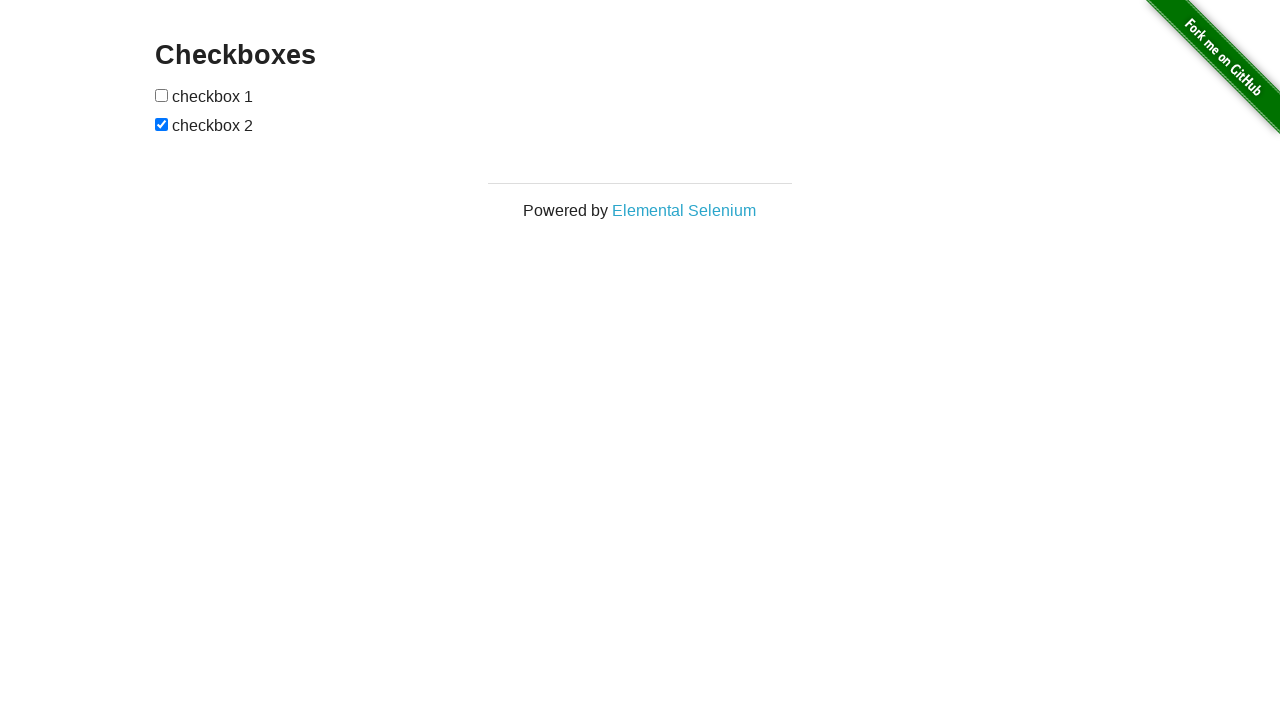

First checkbox was unchecked, clicked to check it at (162, 95) on input[type='checkbox'] >> nth=0
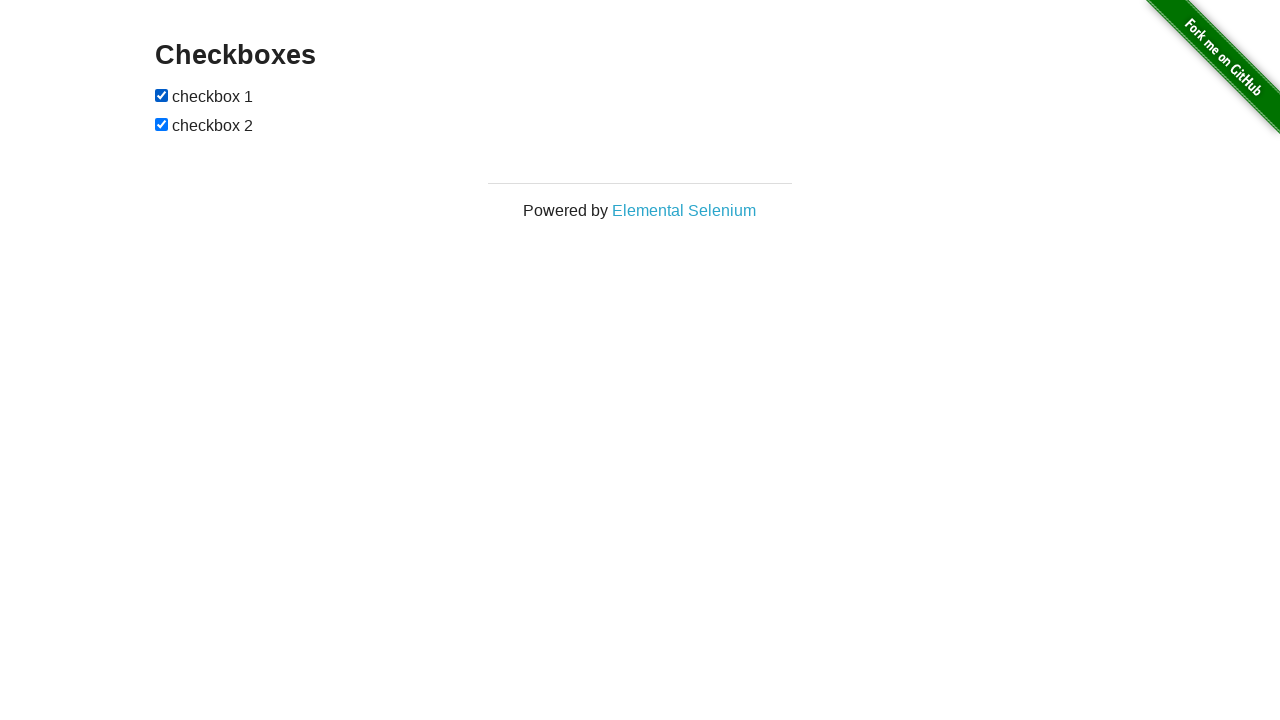

Unchecked checkbox at index 0 at (162, 95) on input[type='checkbox'] >> nth=0
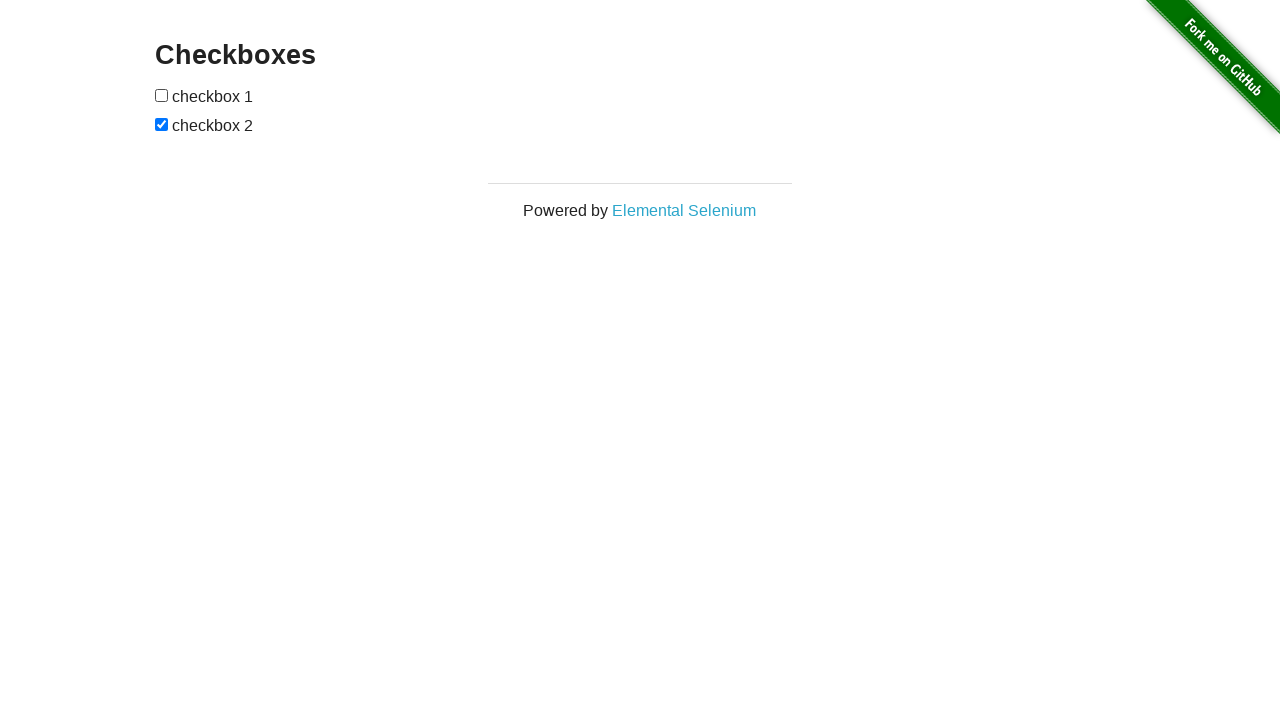

Unchecked checkbox at index 1 at (162, 124) on input[type='checkbox'] >> nth=1
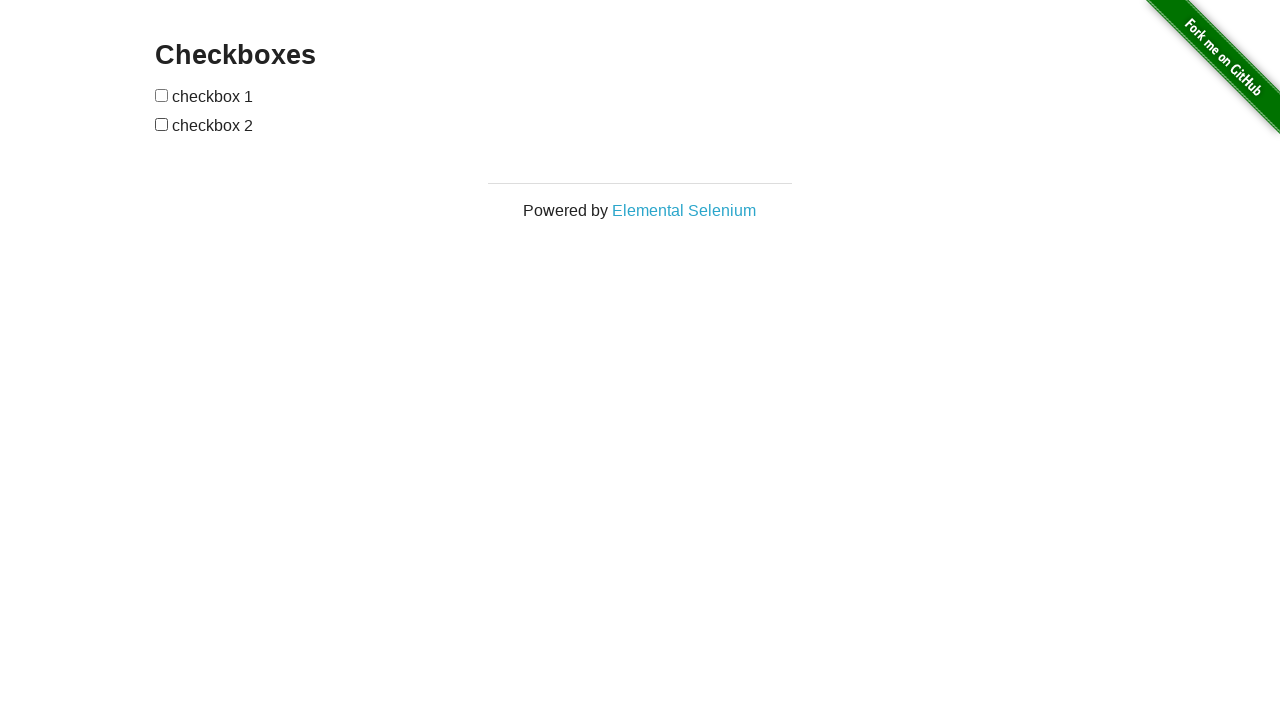

Checked checkbox at index 0 at (162, 95) on input[type='checkbox'] >> nth=0
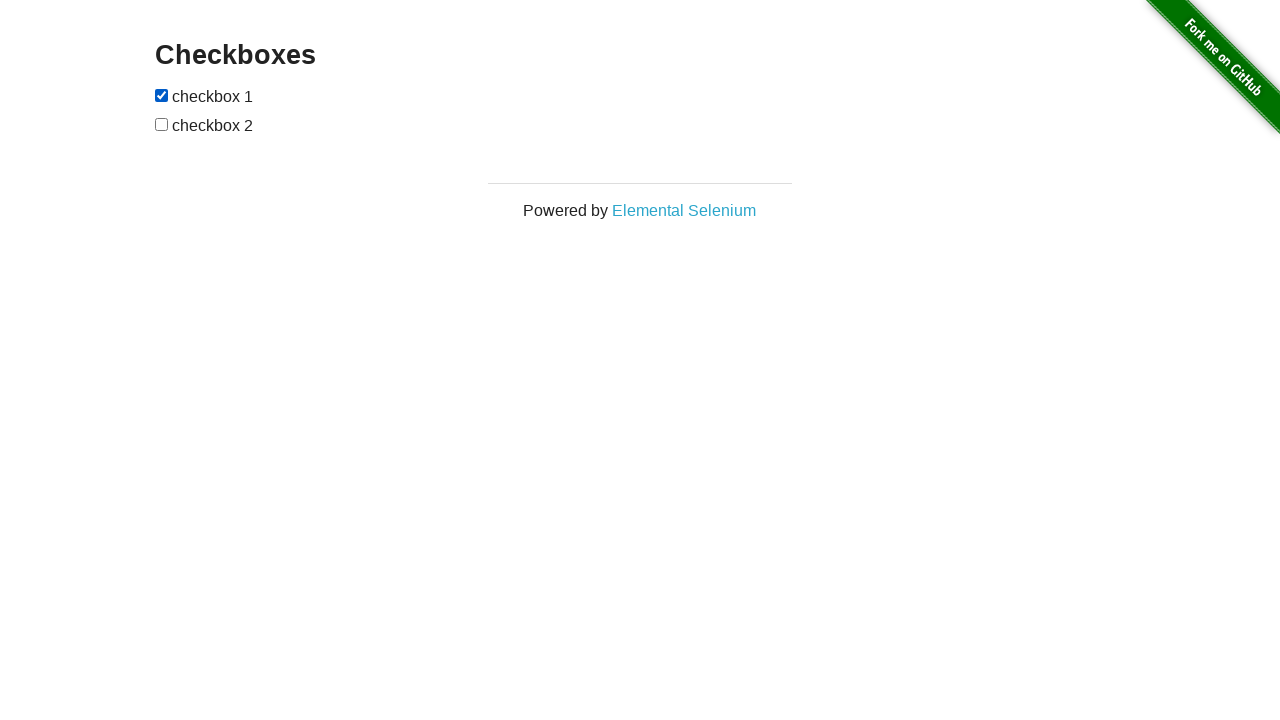

Checked checkbox at index 1 at (162, 124) on input[type='checkbox'] >> nth=1
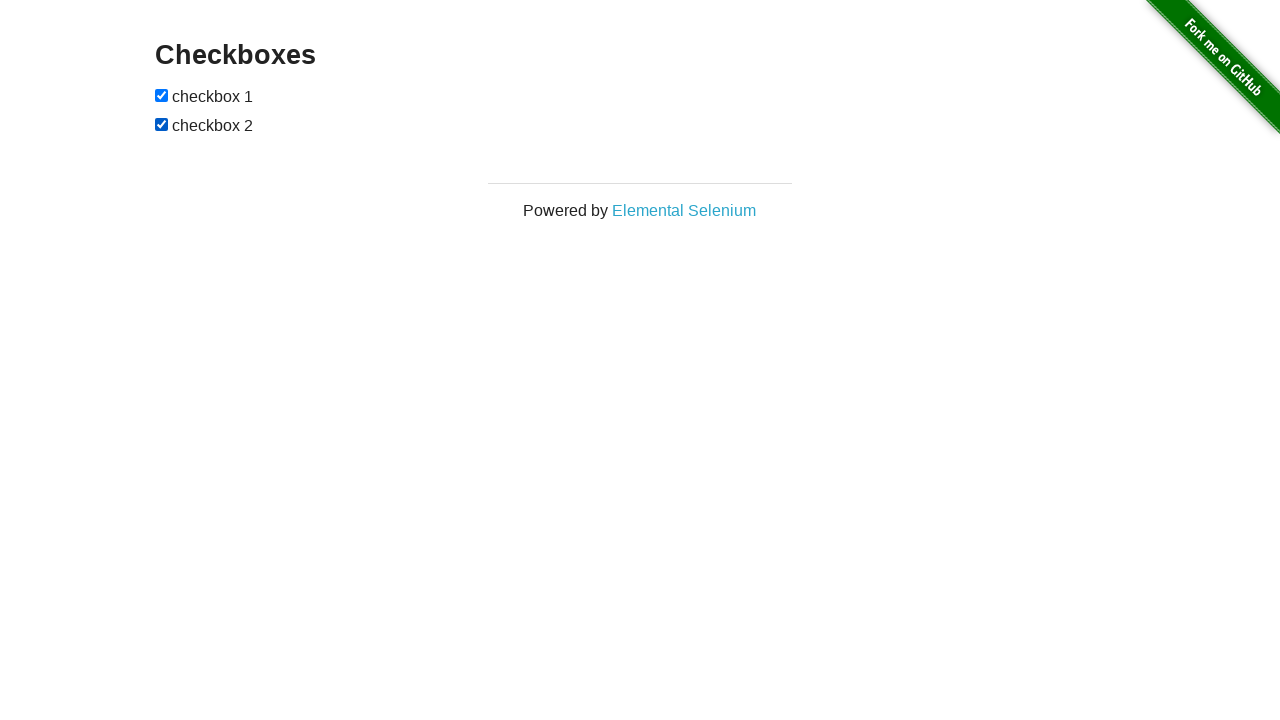

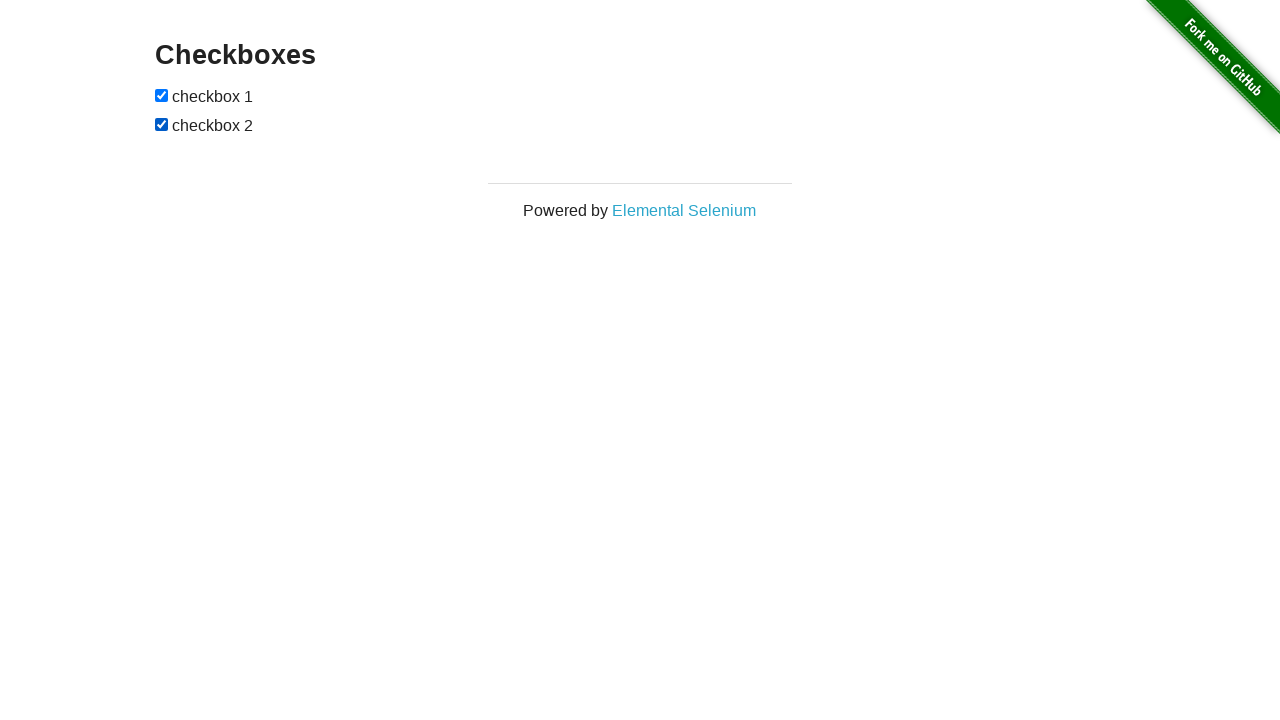